Tests an e-commerce shopping cart workflow by searching for a product (broccoli), setting quantity, adding to cart, proceeding to checkout, selecting a country, and completing the order.

Starting URL: https://rahulshettyacademy.com/seleniumPractise/#/

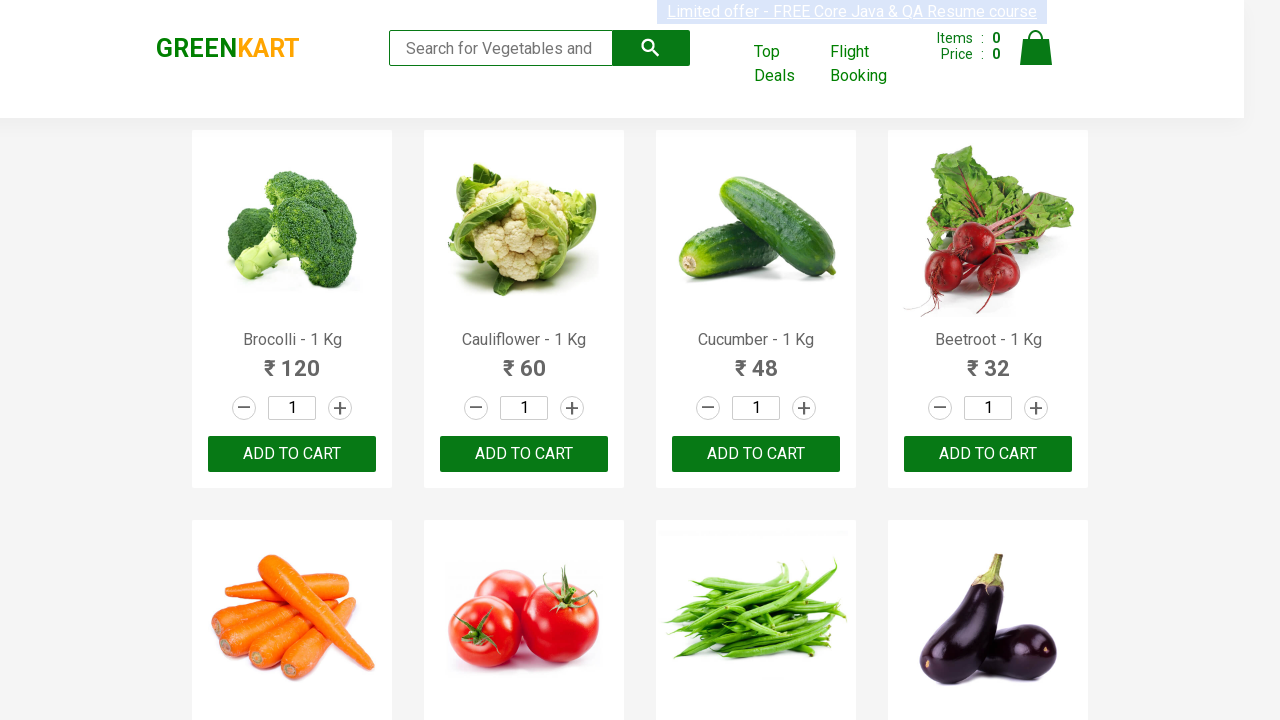

Filled search field with 'brocolli' on input[type='search']
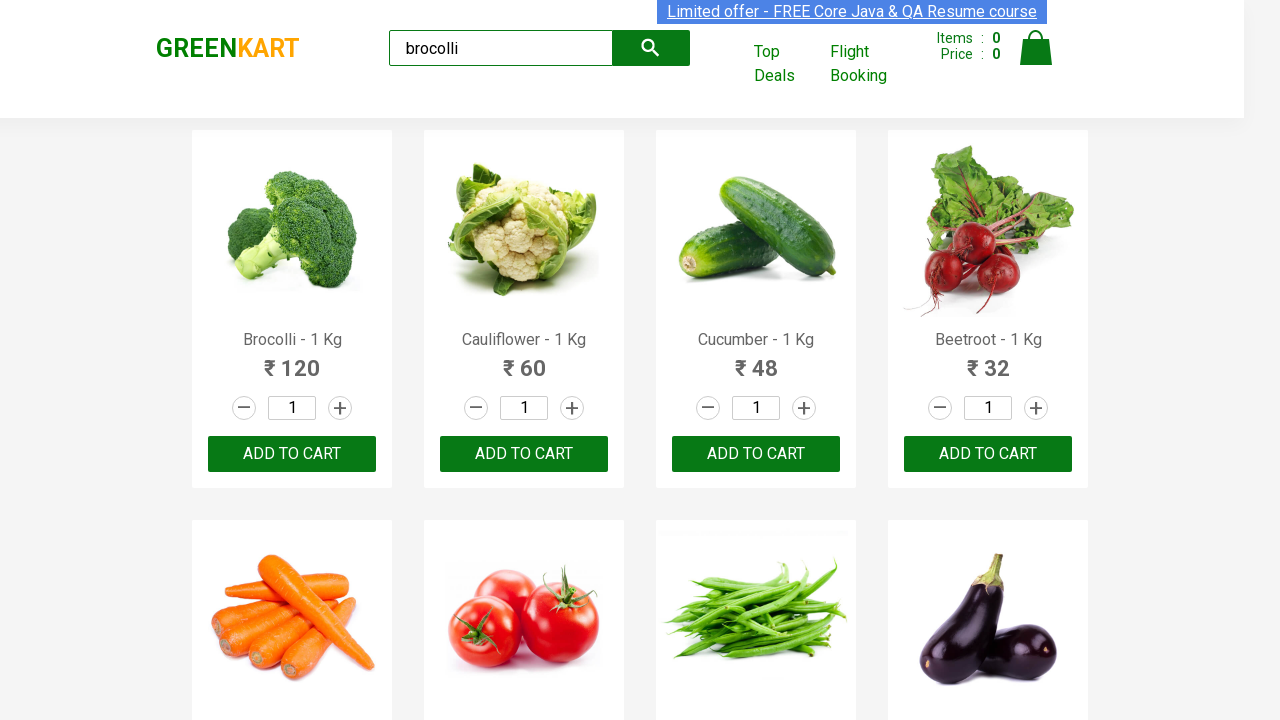

Clicked search button at (651, 48) on button[type='submit']
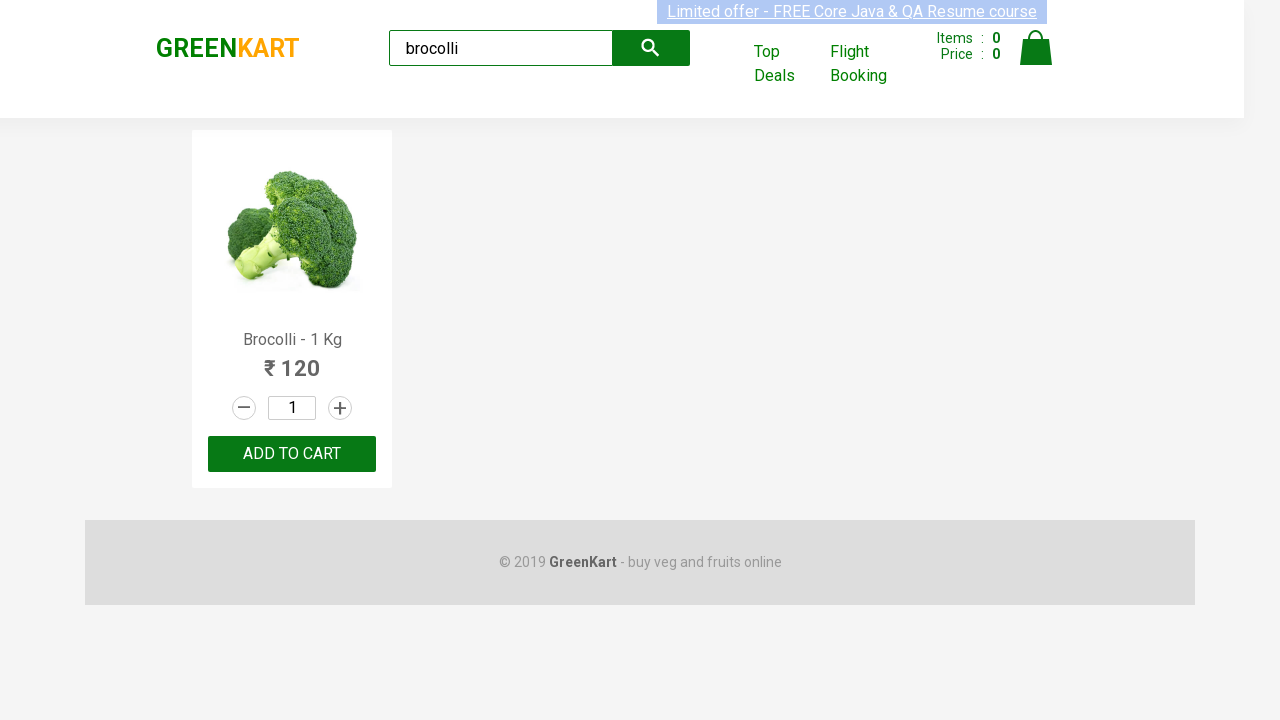

Search results loaded, quantity field appeared
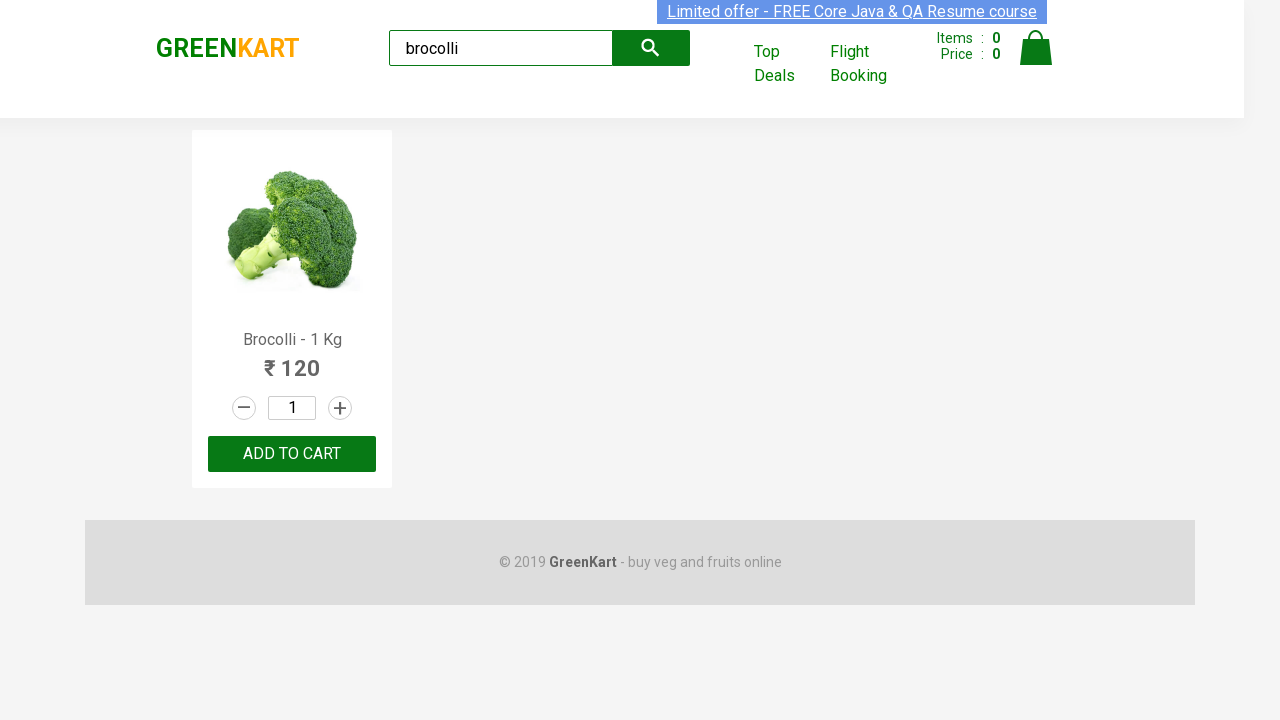

Cleared quantity field on input[type='number']
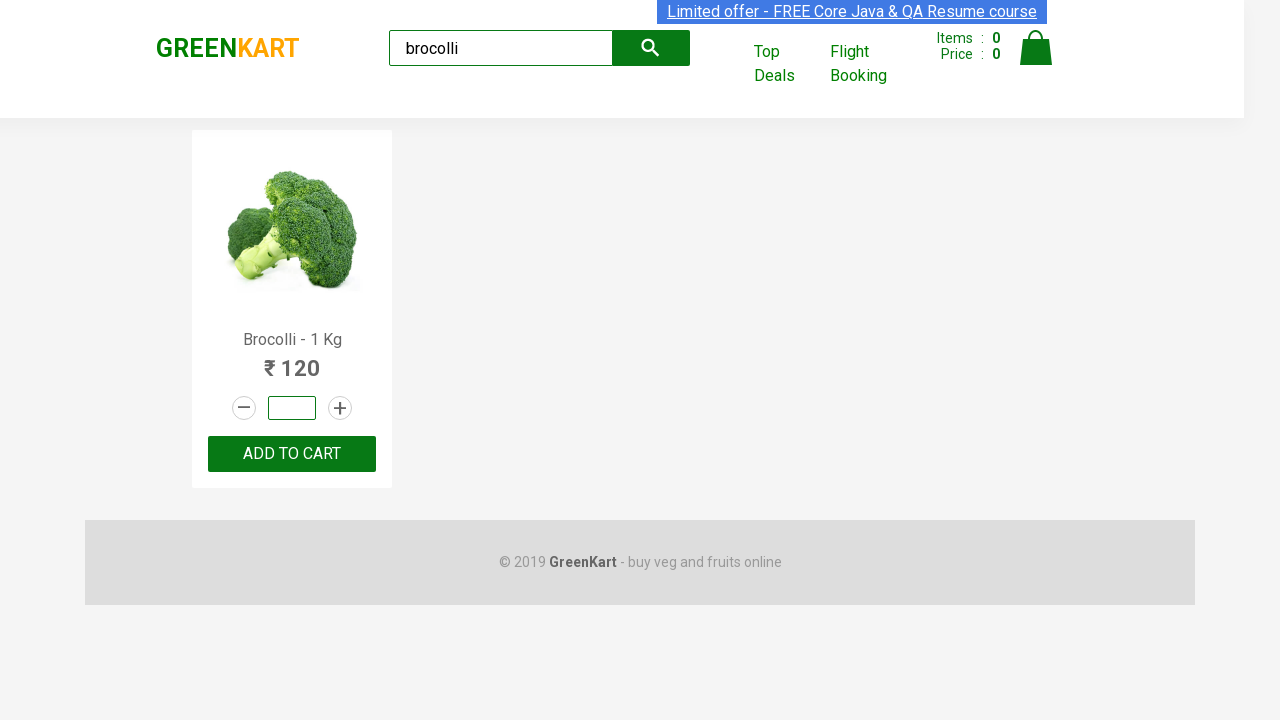

Set product quantity to 5 on input[type='number']
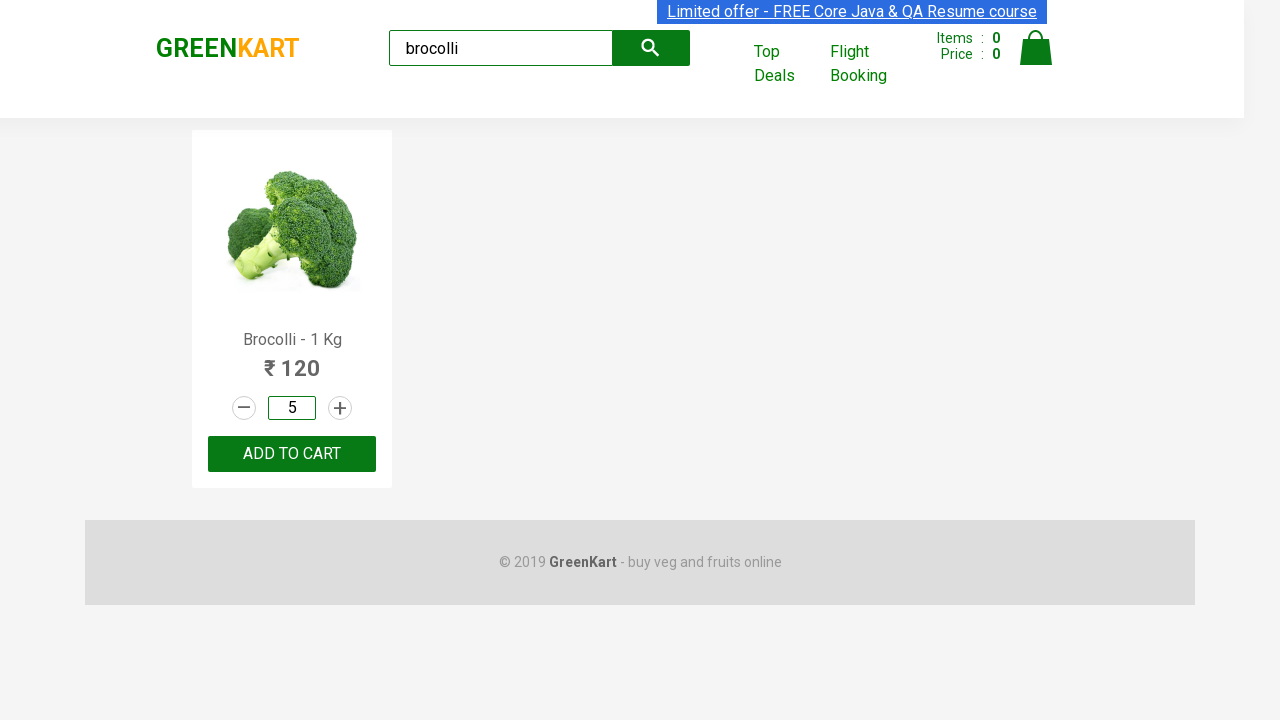

Clicked ADD TO CART button at (292, 454) on button:has-text('ADD TO CART')
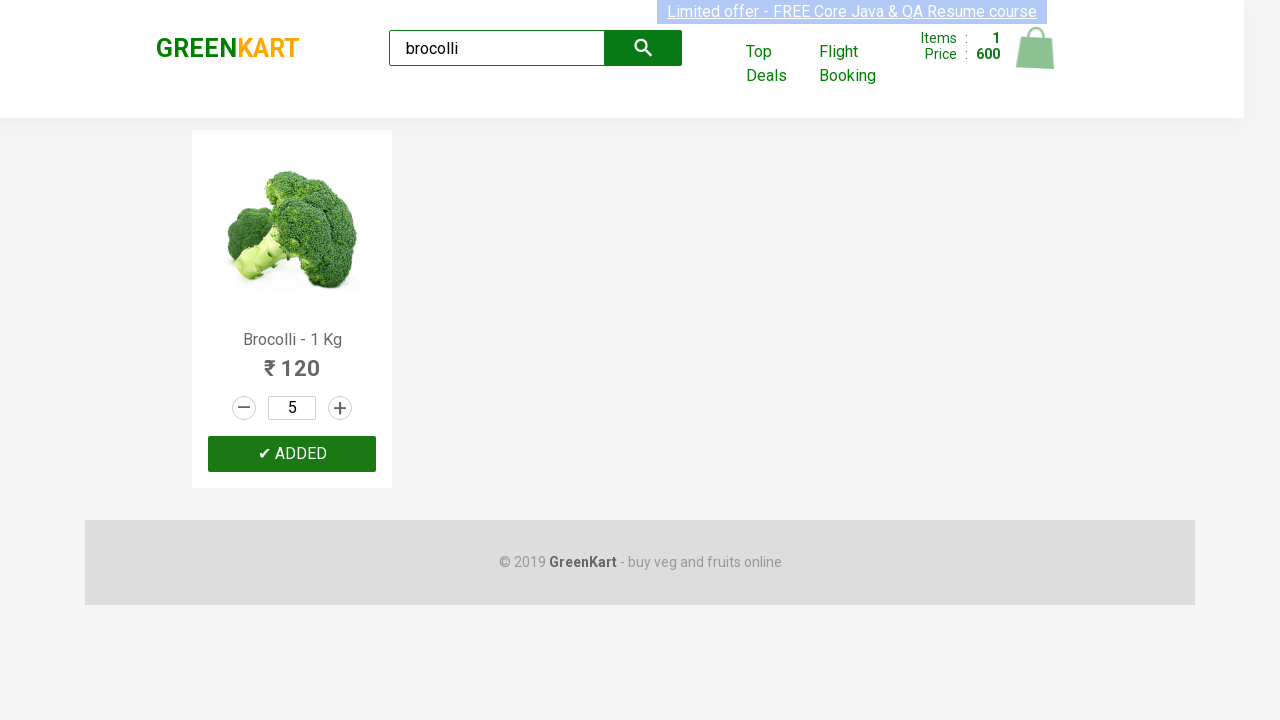

Clicked cart icon to view cart at (1036, 48) on img[alt='Cart']
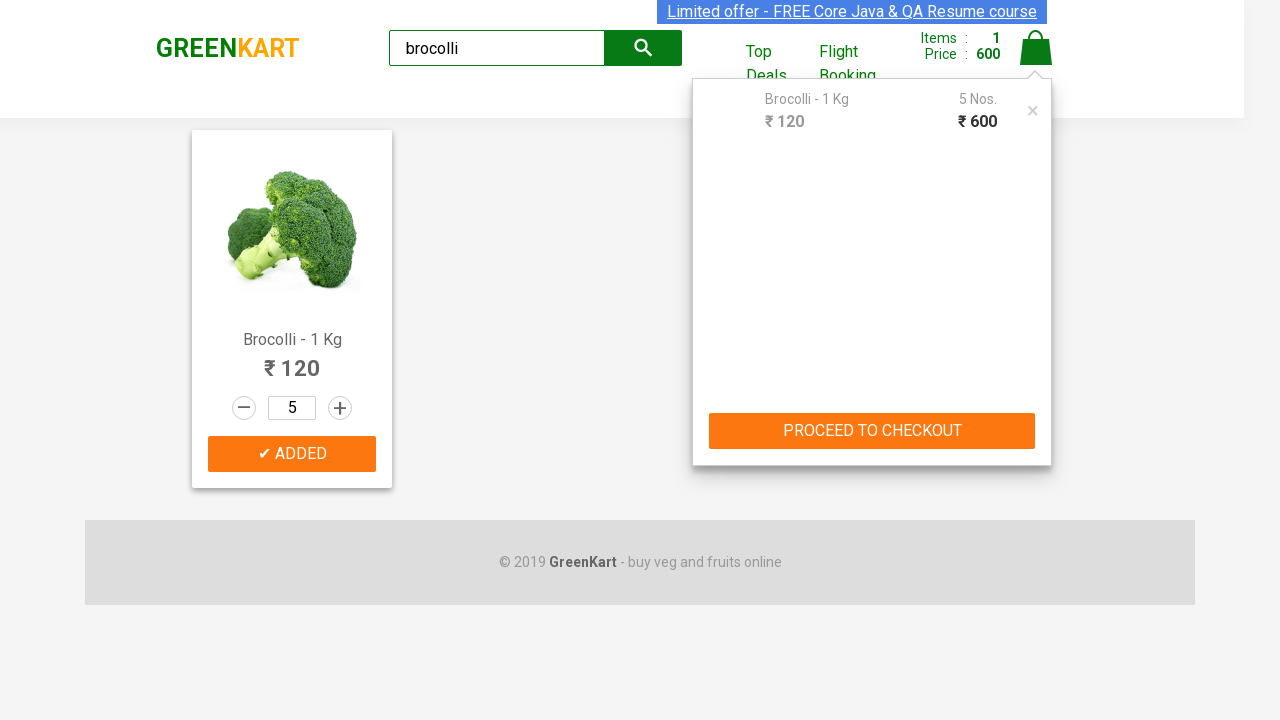

Clicked PROCEED TO CHECKOUT button at (872, 431) on button:has-text('PROCEED TO CHECKOUT')
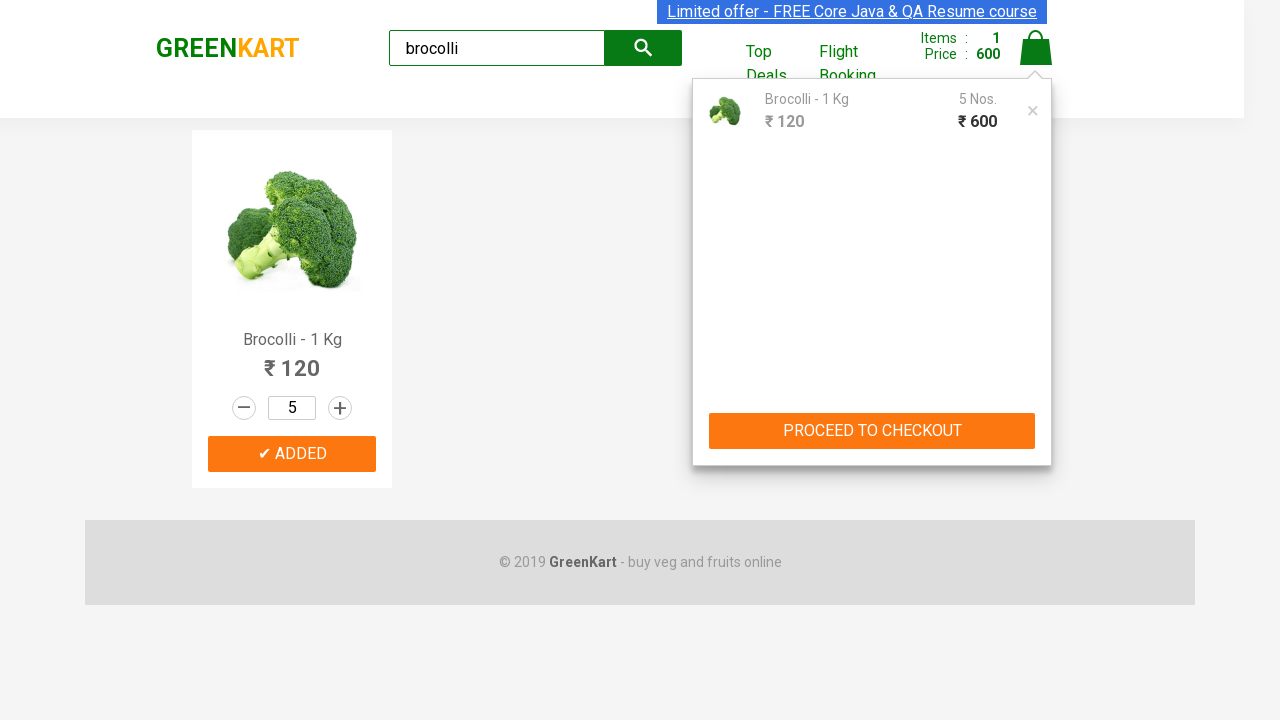

Clicked Place Order button at (1036, 420) on button:has-text('Place Order')
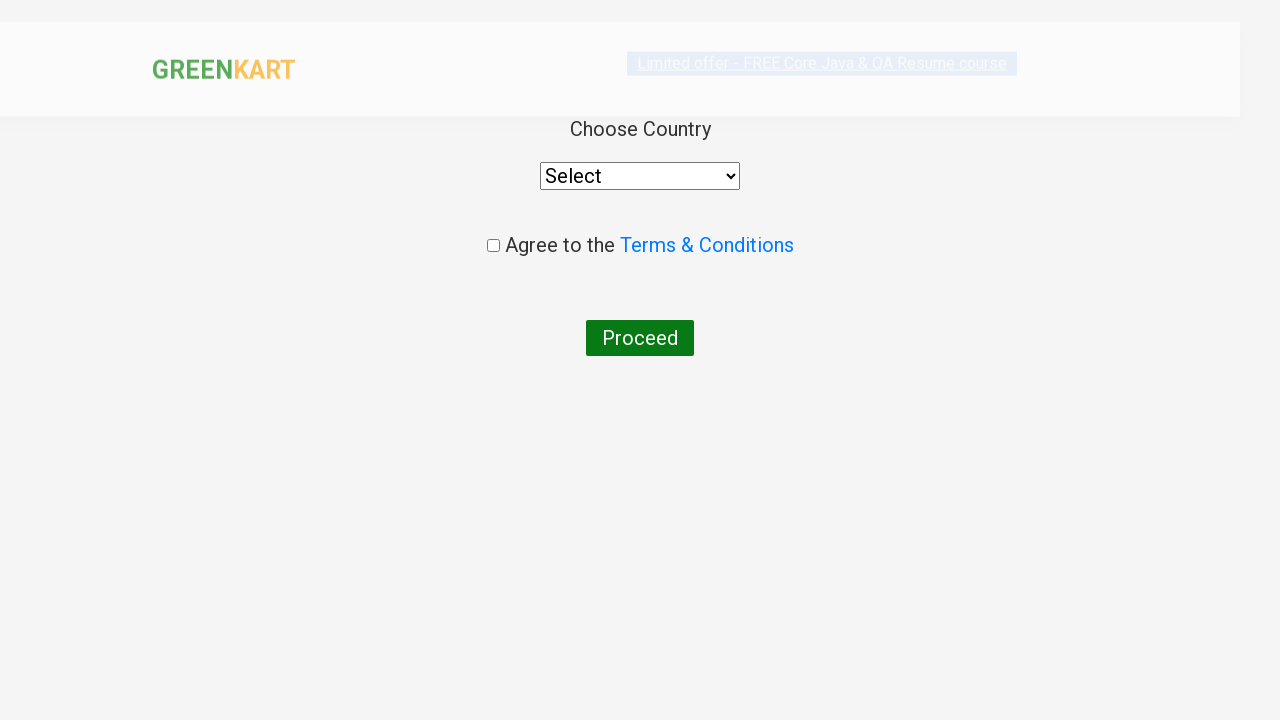

Selected 'India' from country dropdown on select[style='width: 200px;']
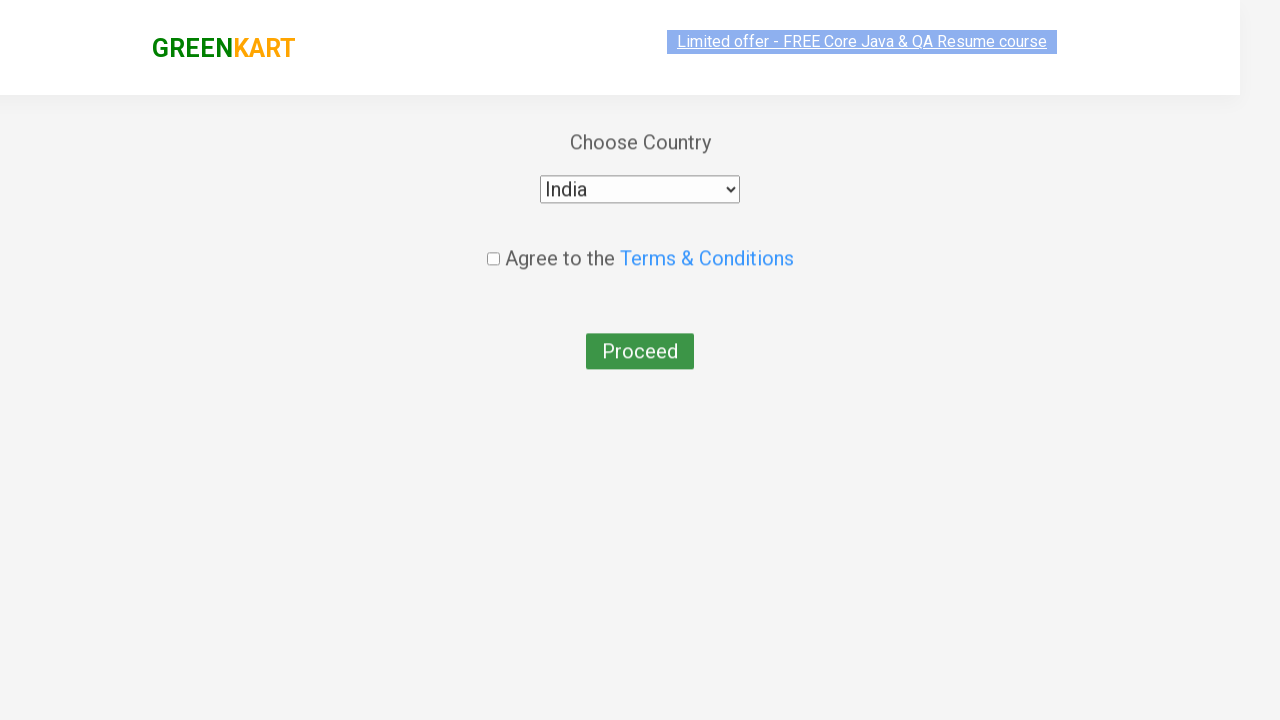

Checked terms and conditions checkbox at (493, 246) on input[type='checkbox']
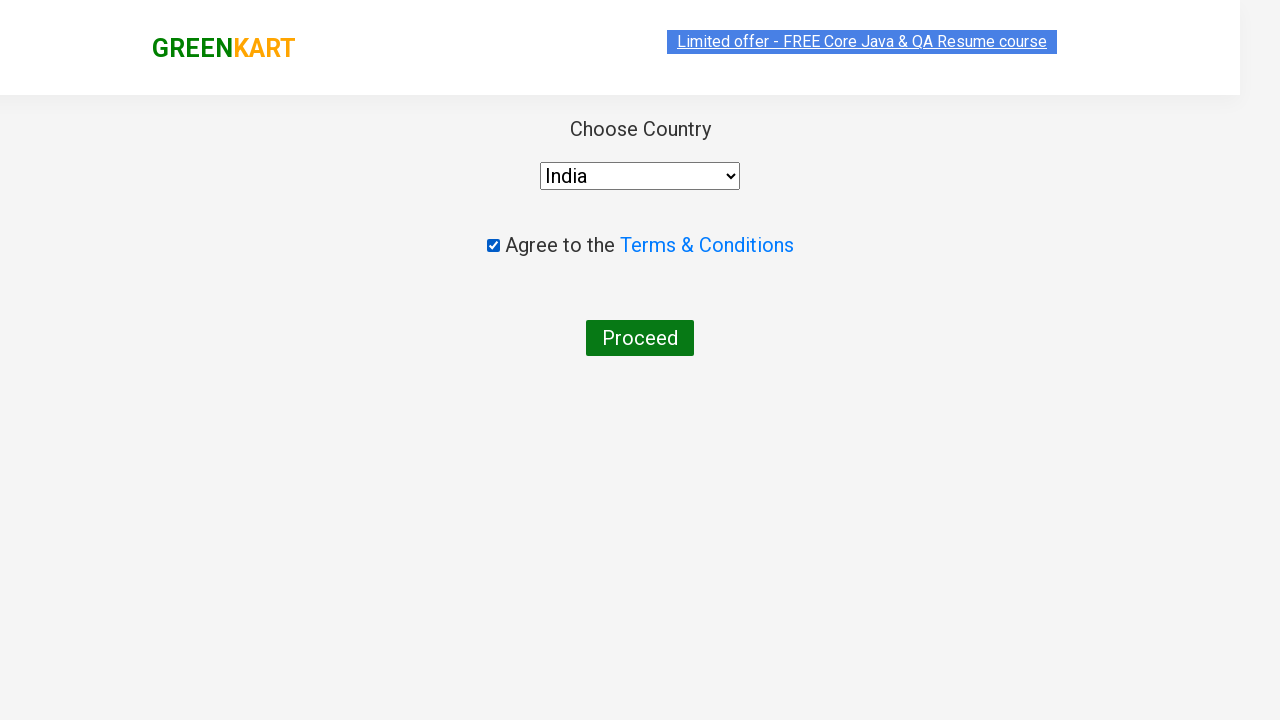

Clicked Proceed button to complete order at (640, 338) on button:has-text('Proceed')
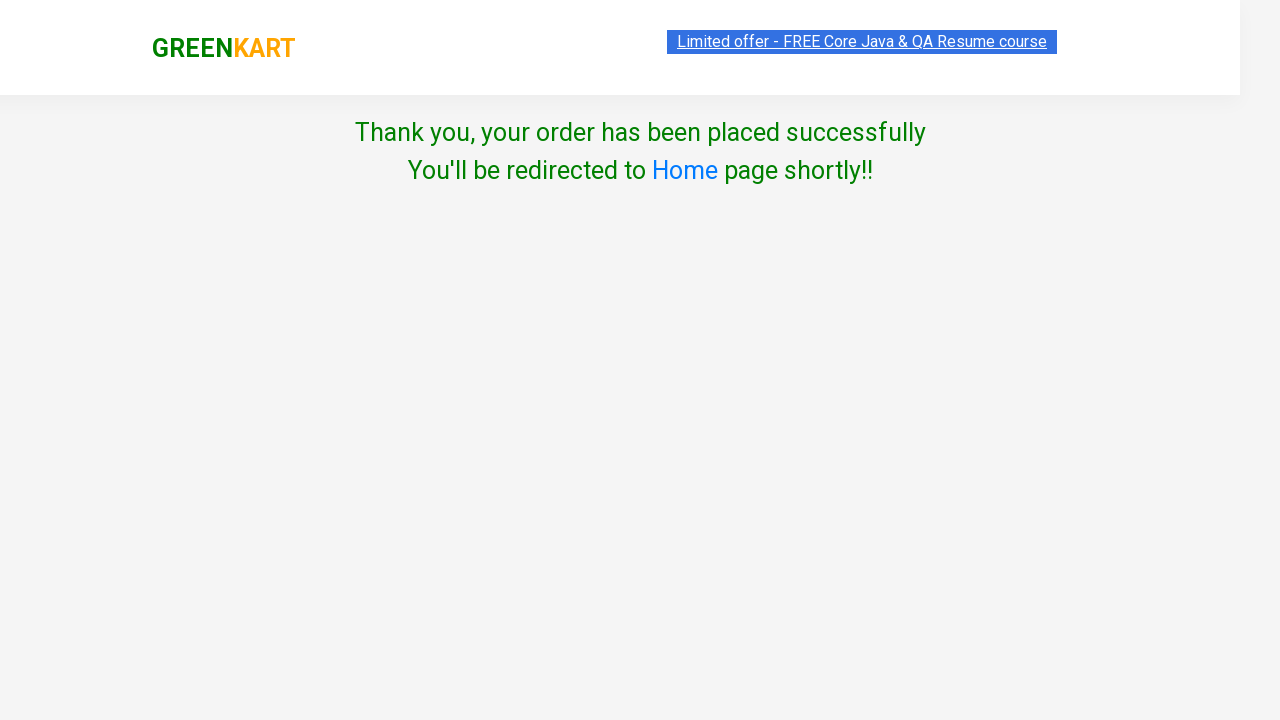

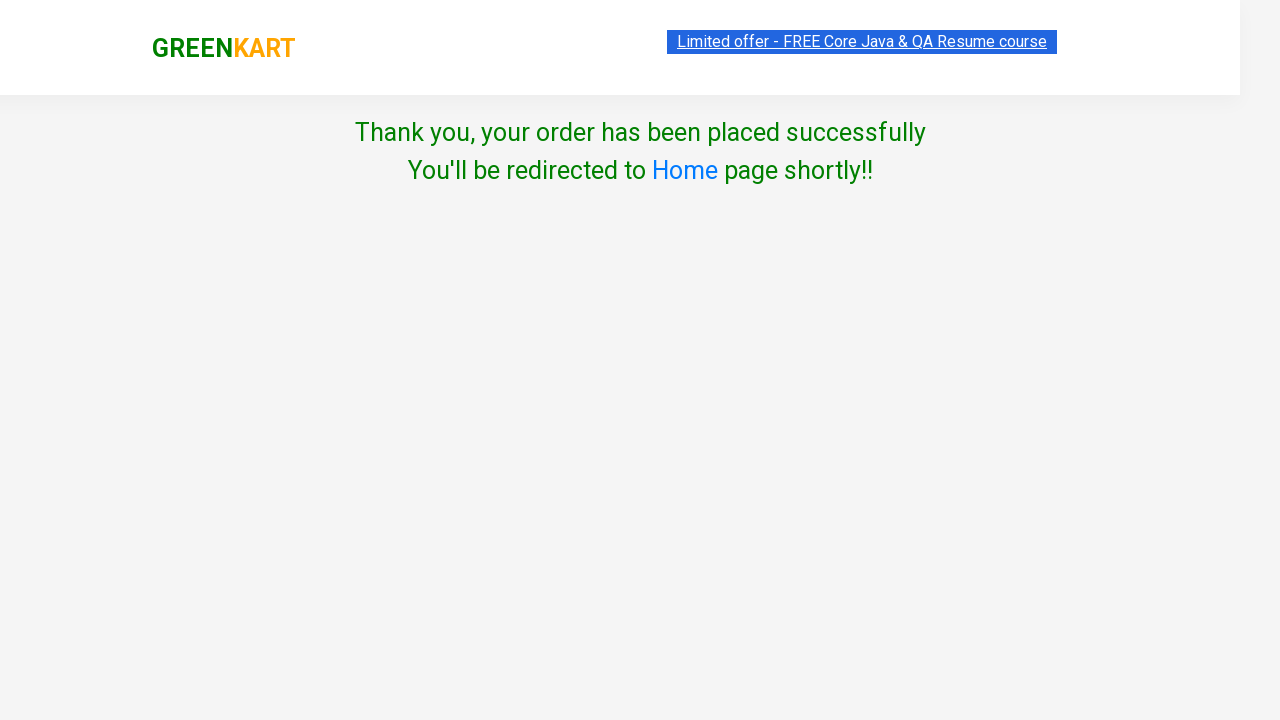